Tests radio button functionality on a practice automation page by checking selection states of radio buttons, clicking on a radio button, and retrieving text labels from various elements.

Starting URL: https://rahulshettyacademy.com/AutomationPractice/

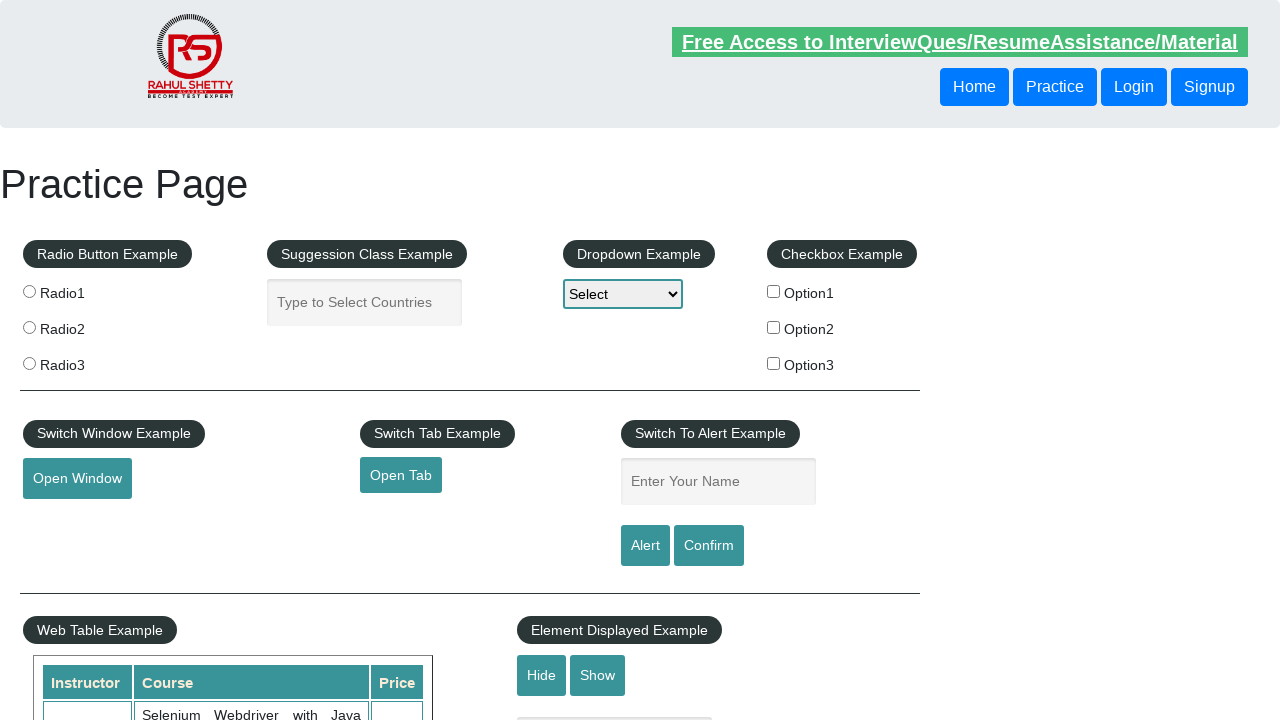

Checked if 3rd radio button is selected
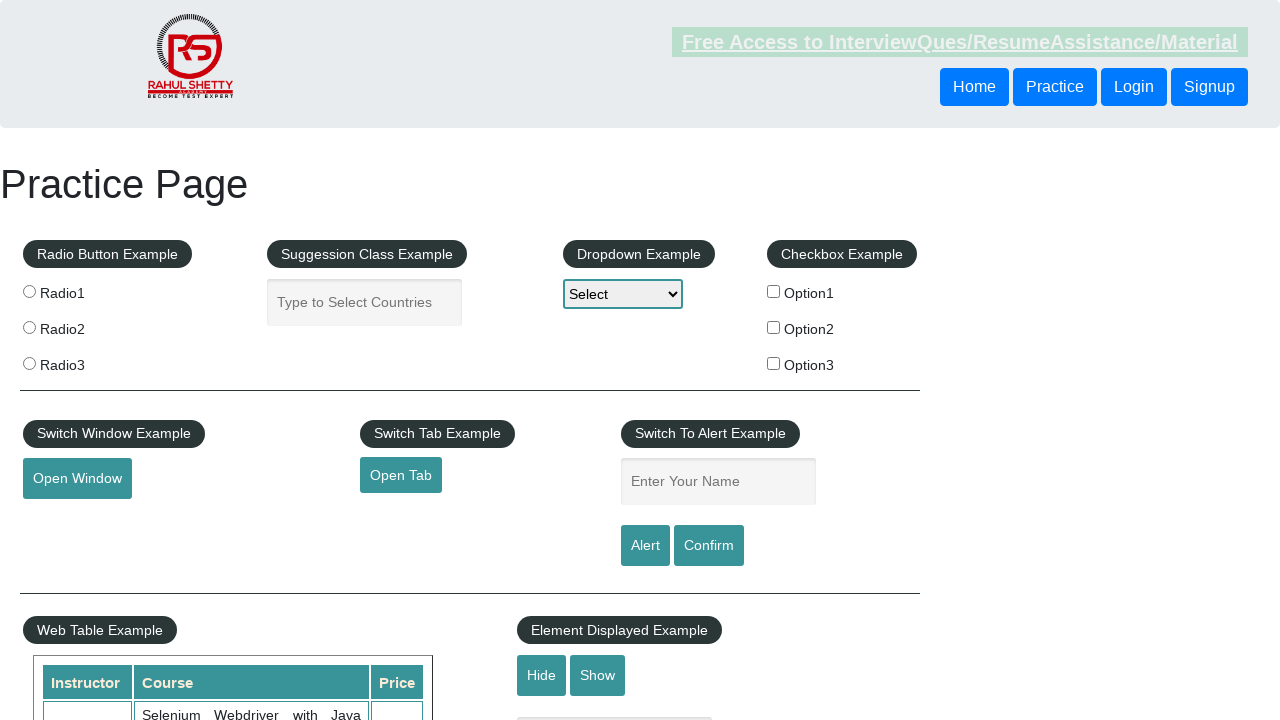

Checked if 1st radio button is selected
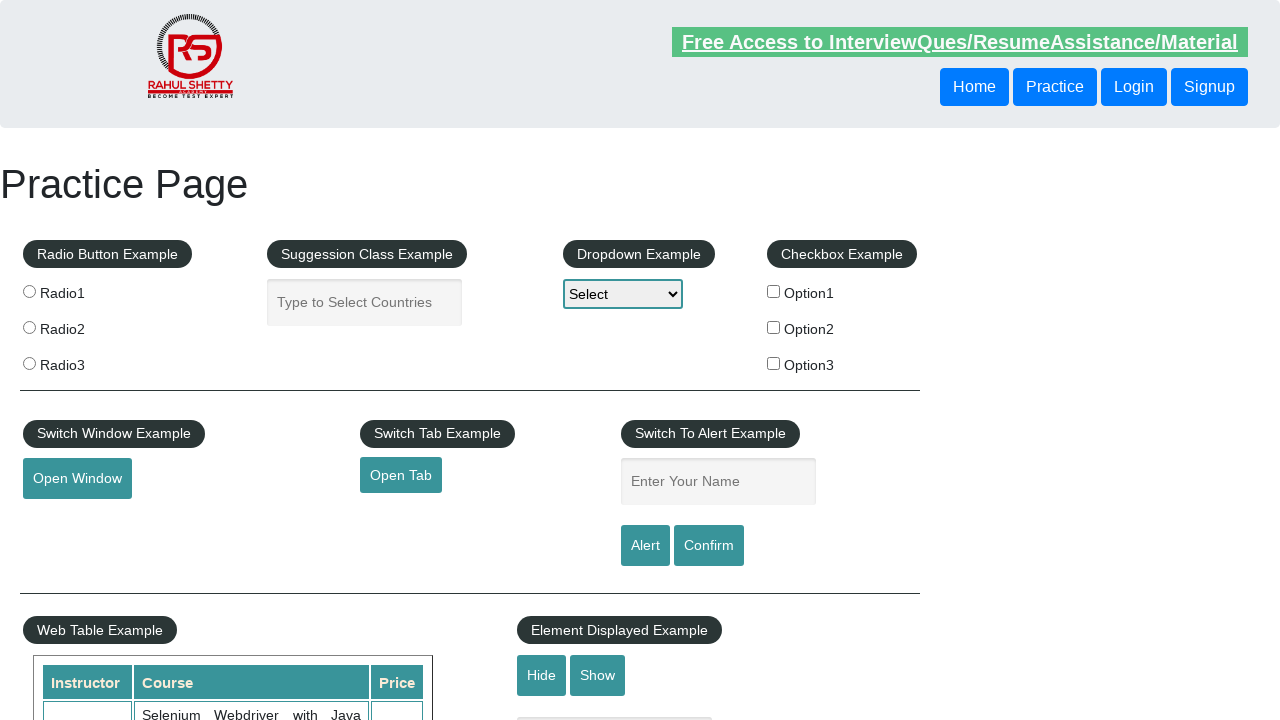

Clicked the 2nd radio button to select it at (29, 327) on (//input[@name='radioButton'])[2]
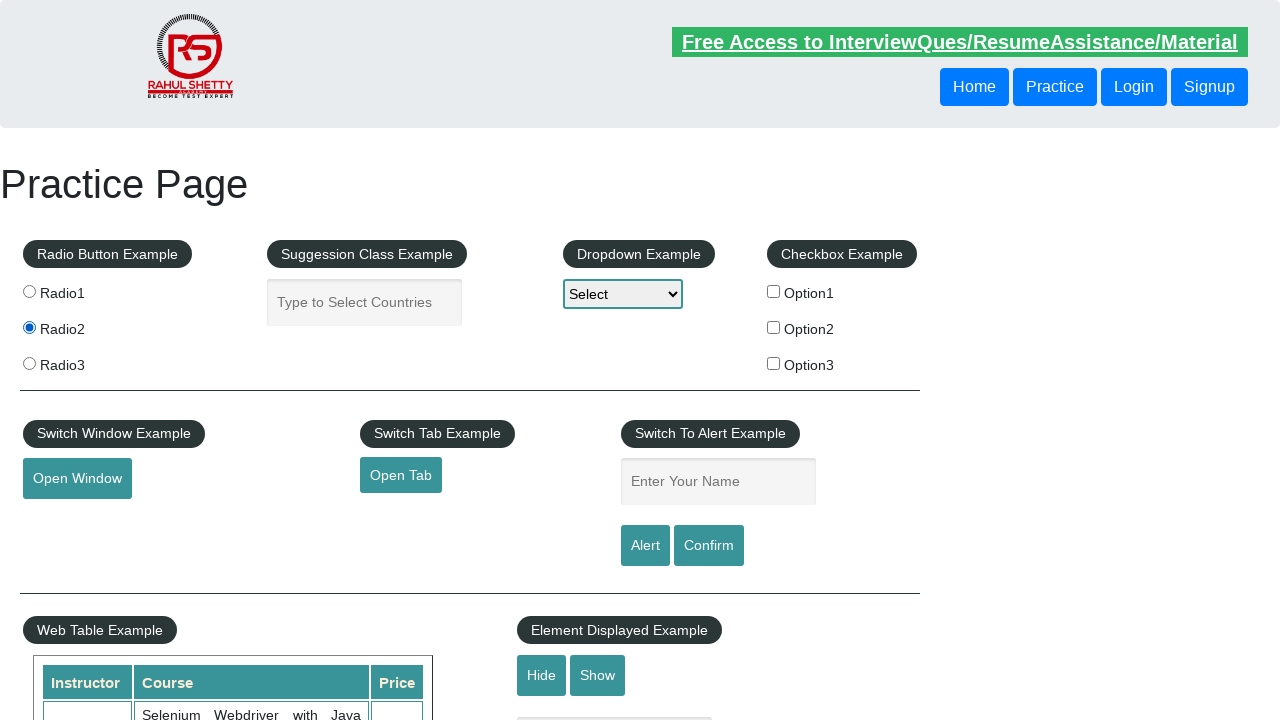

Retrieved text of 2nd radio button label
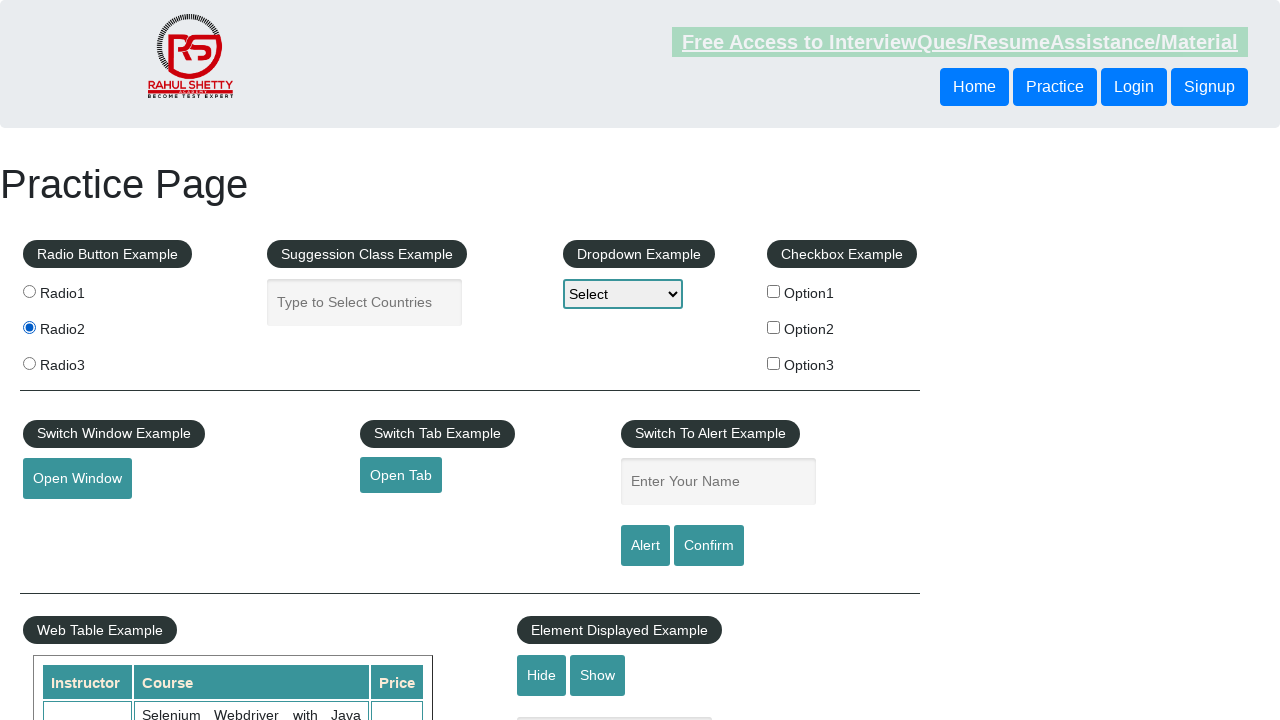

Retrieved text of 1st radio button label
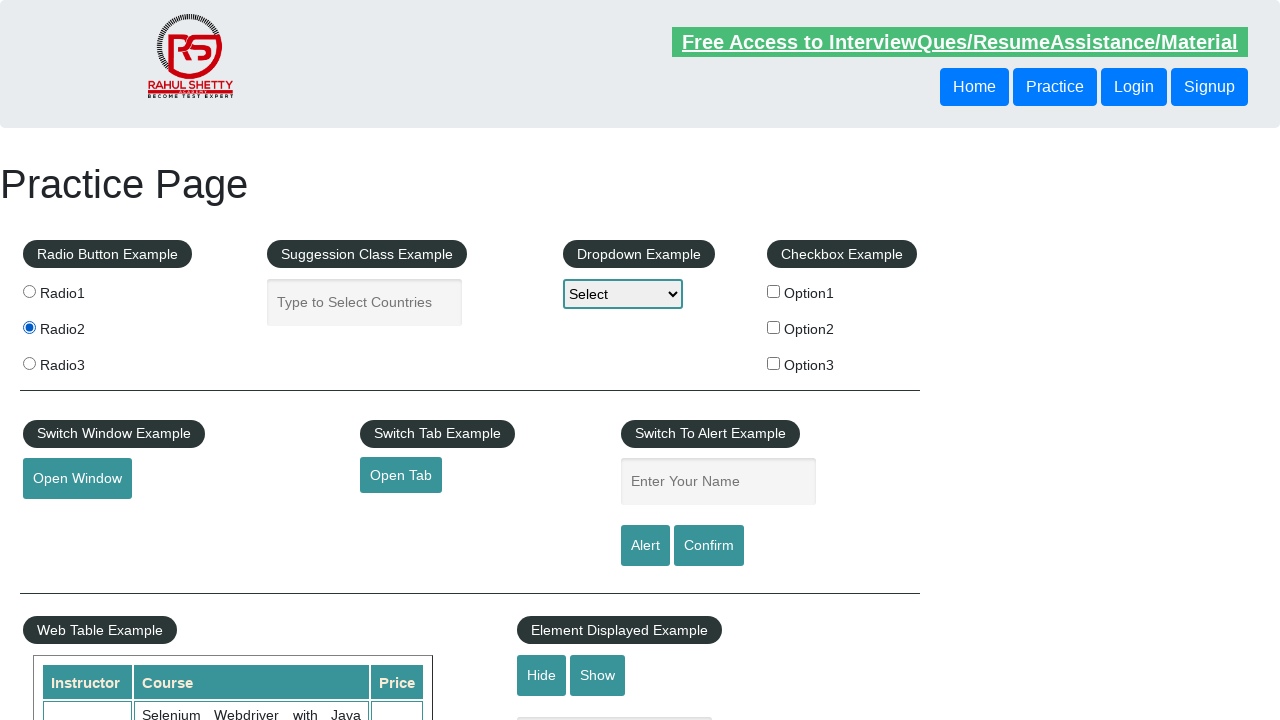

Retrieved text of Practice Page heading
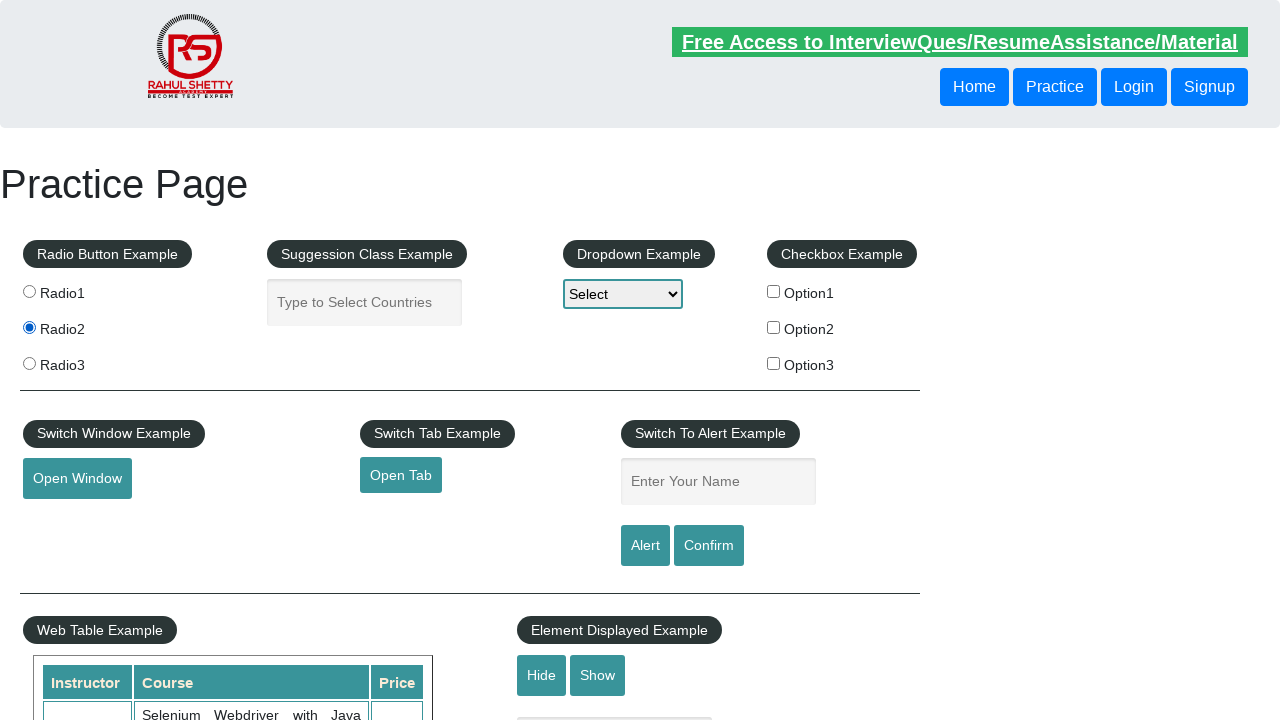

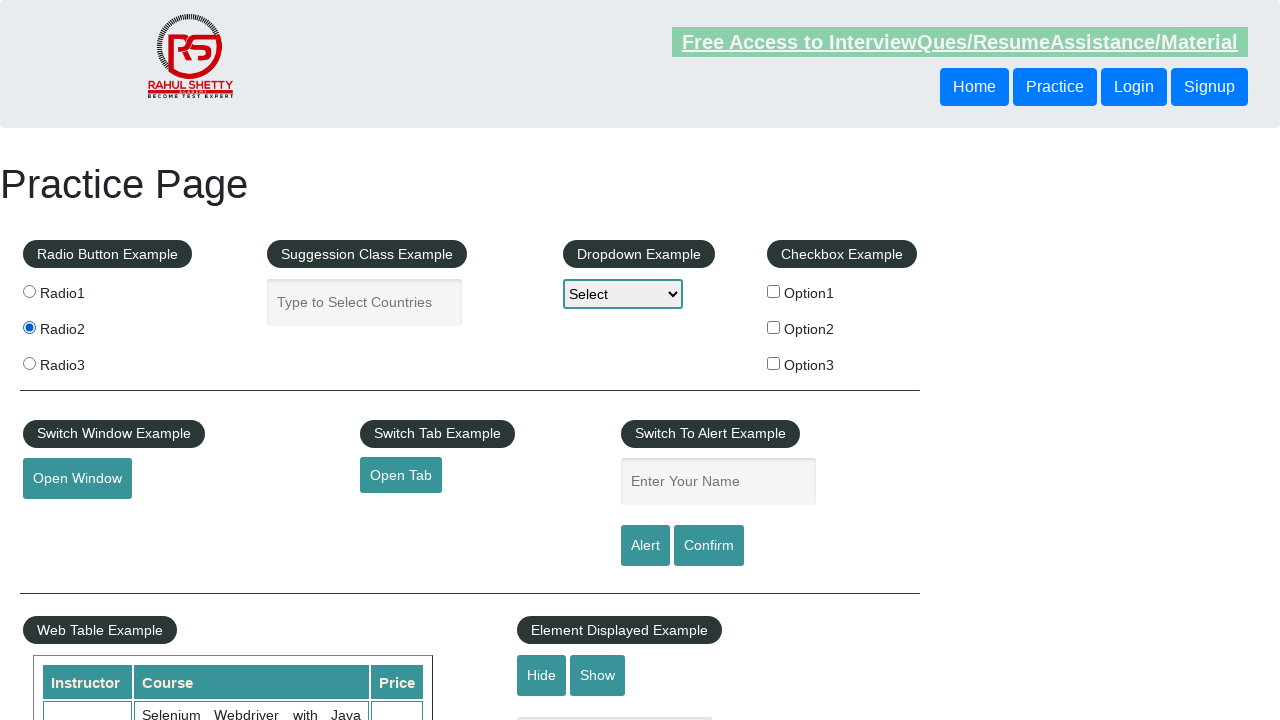